Tests that the currently applied filter is highlighted with the selected class

Starting URL: https://demo.playwright.dev/todomvc

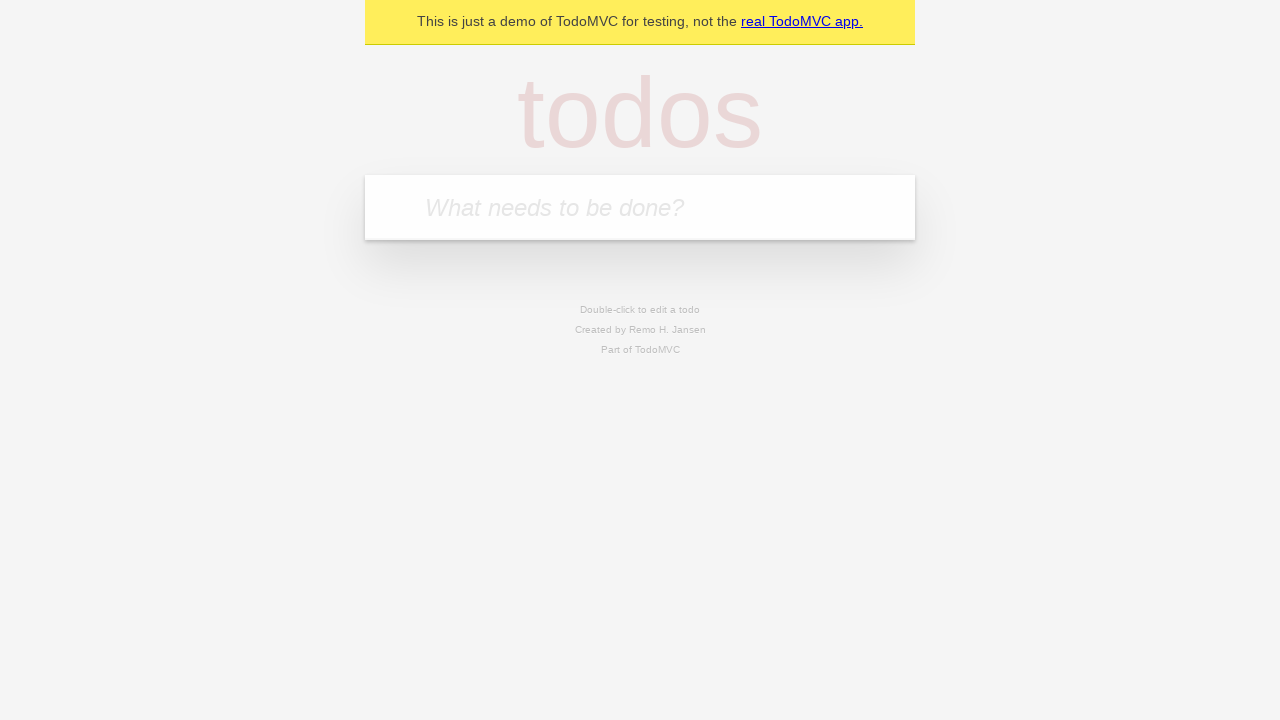

Filled todo input with 'buy some cheese' on internal:attr=[placeholder="What needs to be done?"i]
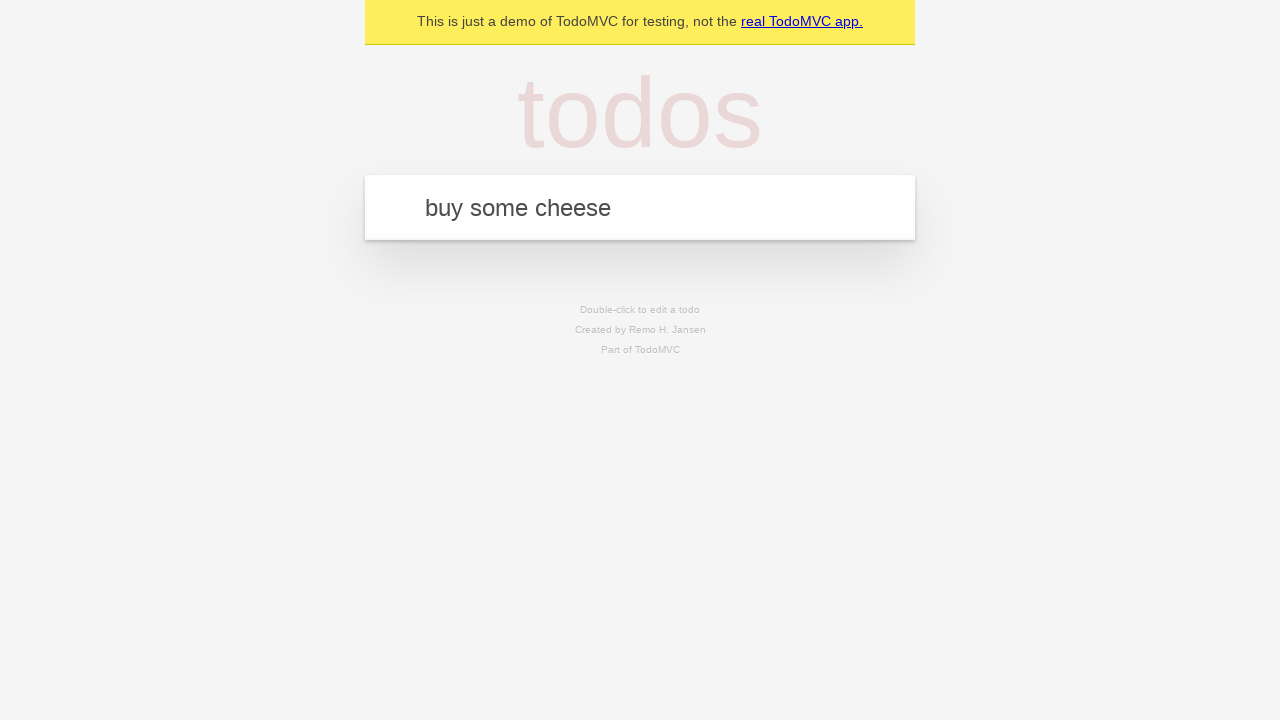

Pressed Enter to create first todo on internal:attr=[placeholder="What needs to be done?"i]
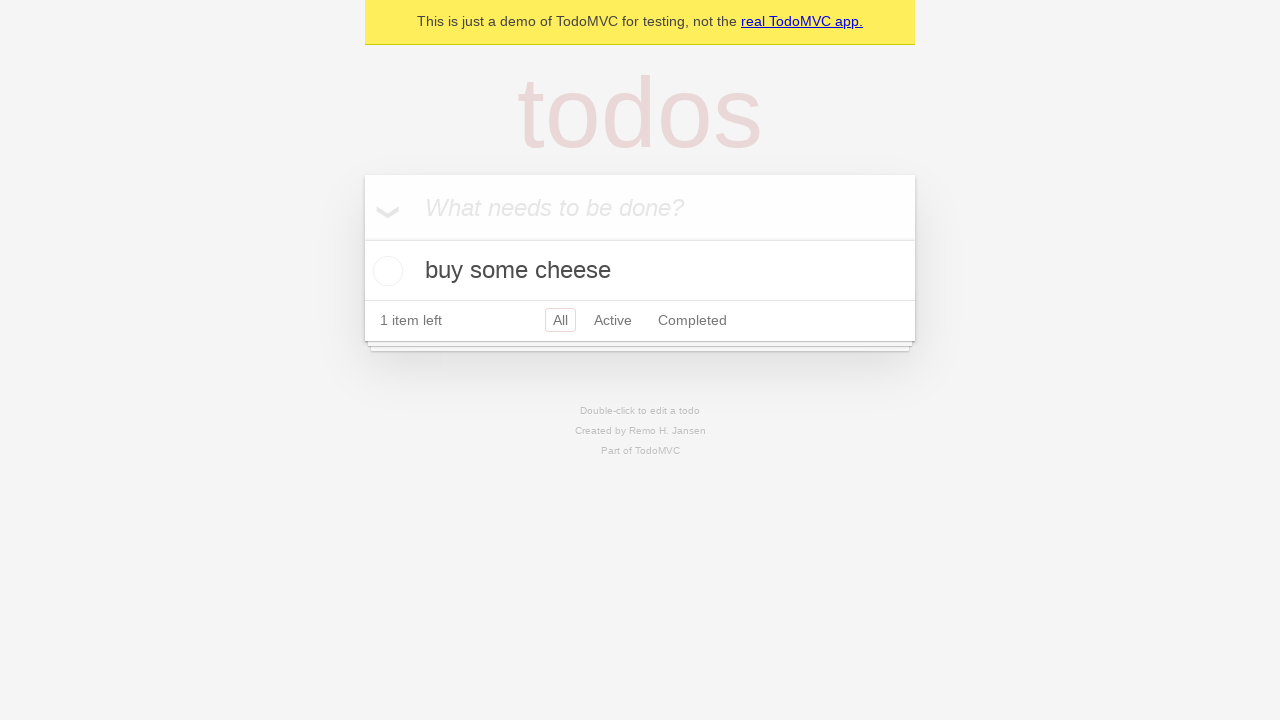

Filled todo input with 'feed the cat' on internal:attr=[placeholder="What needs to be done?"i]
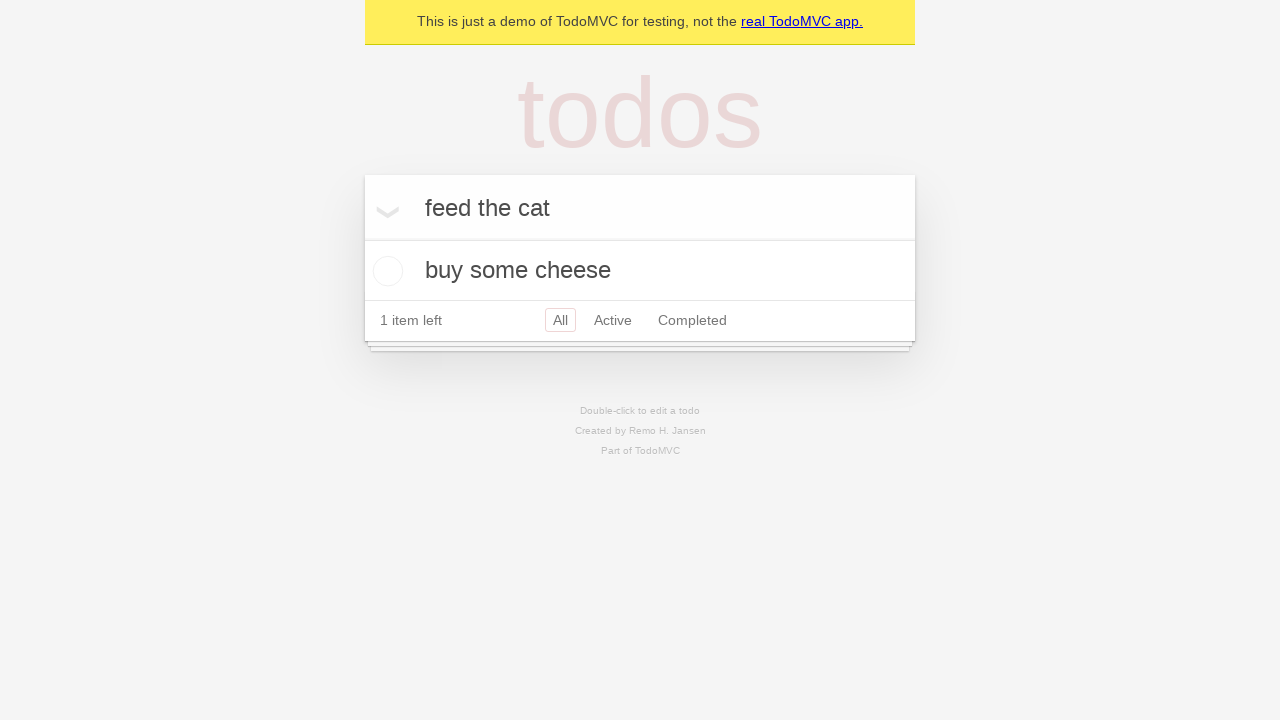

Pressed Enter to create second todo on internal:attr=[placeholder="What needs to be done?"i]
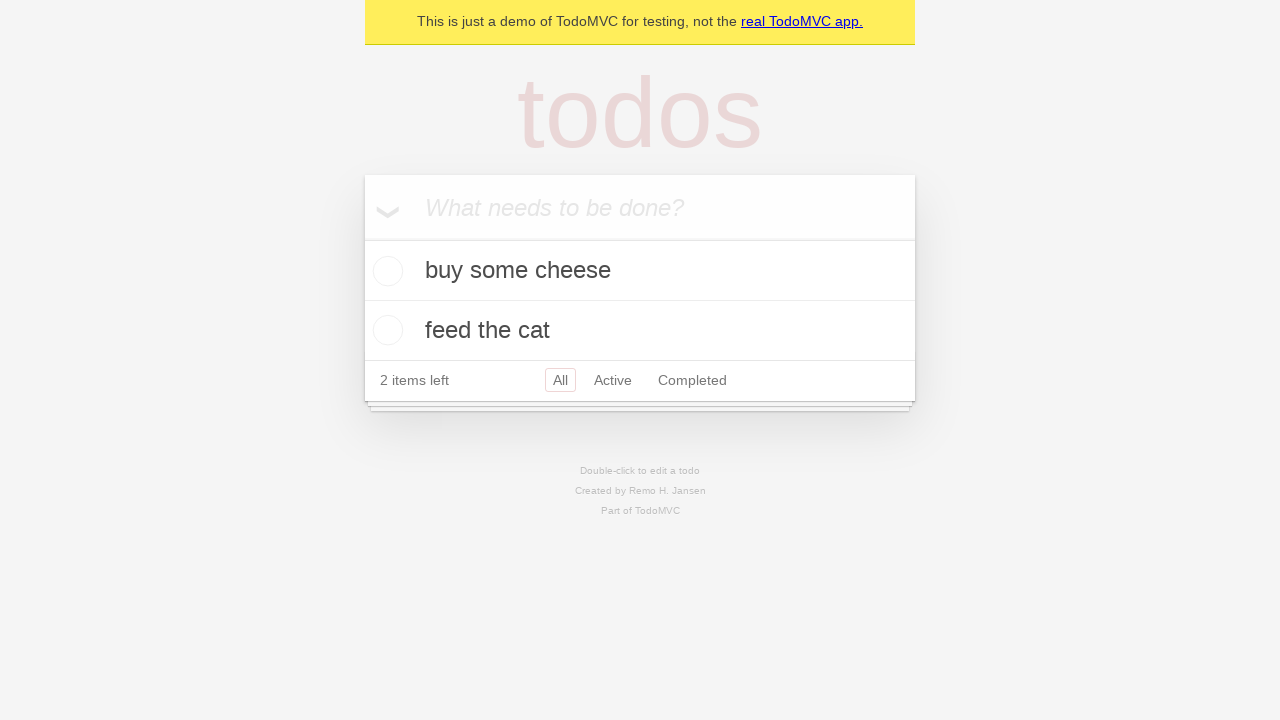

Filled todo input with 'book a doctors appointment' on internal:attr=[placeholder="What needs to be done?"i]
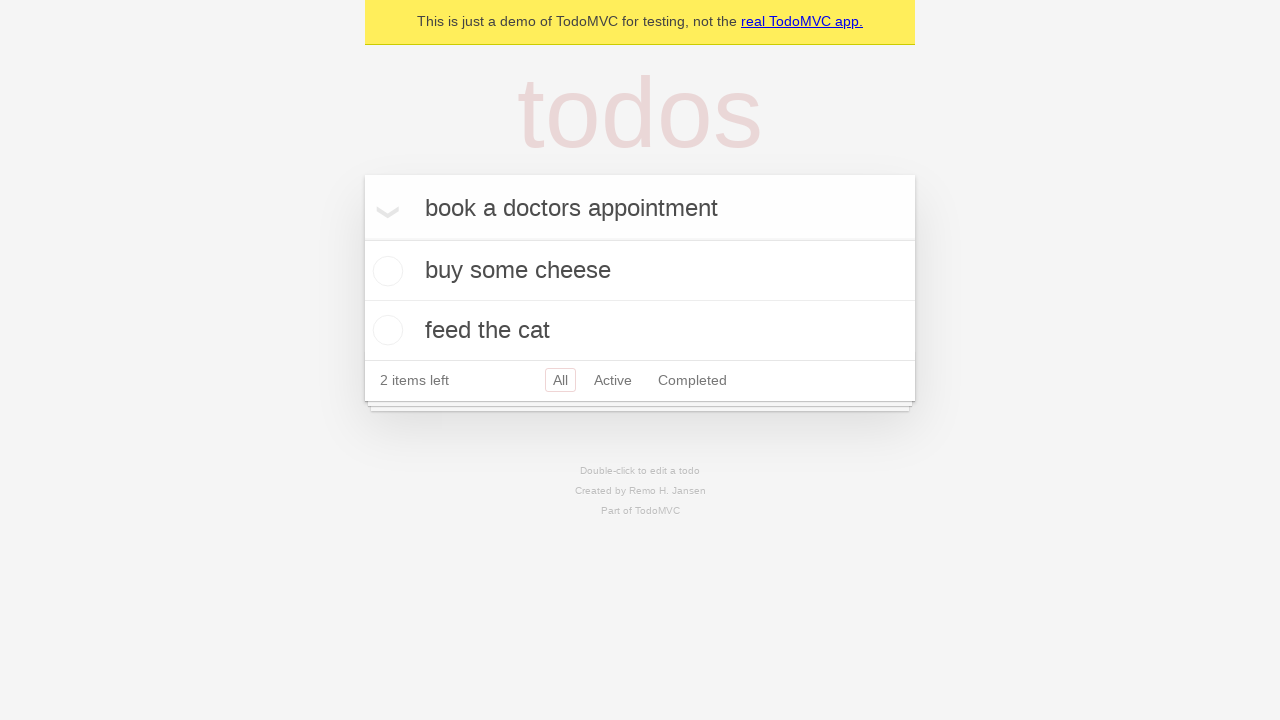

Pressed Enter to create third todo on internal:attr=[placeholder="What needs to be done?"i]
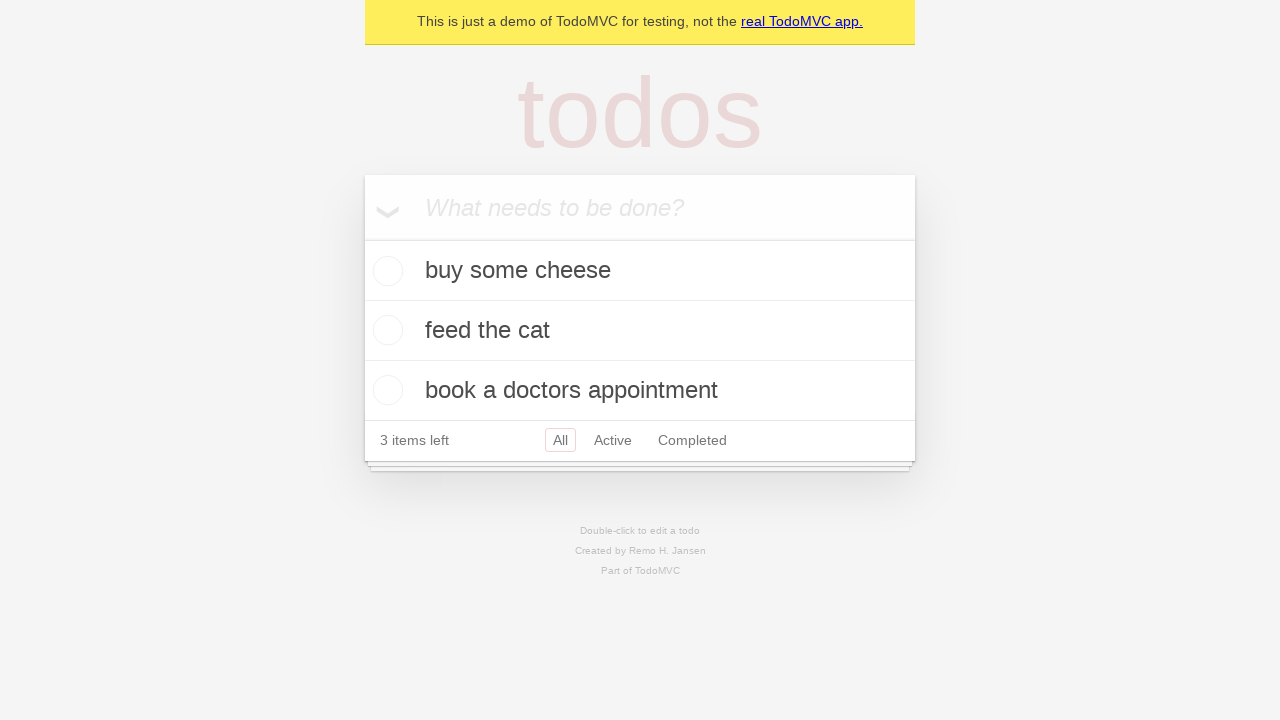

Waited for todos to be saved
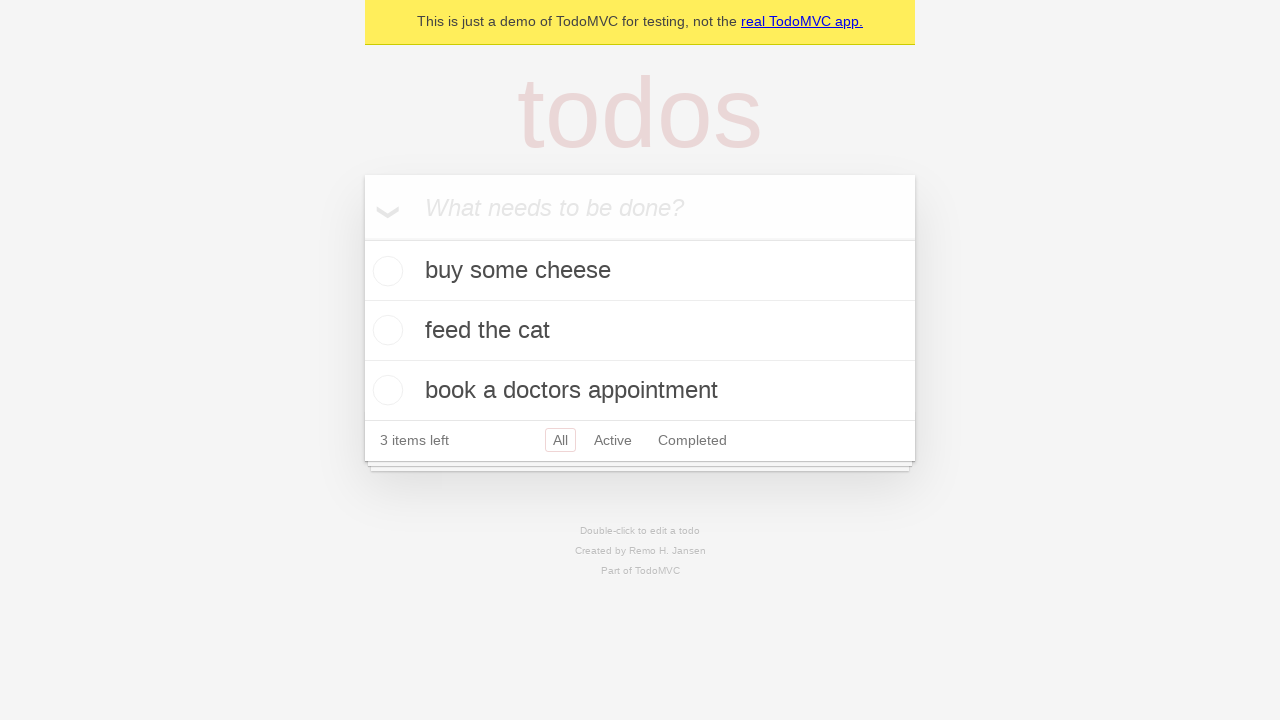

Clicked Active filter link at (613, 440) on internal:role=link[name="Active"i]
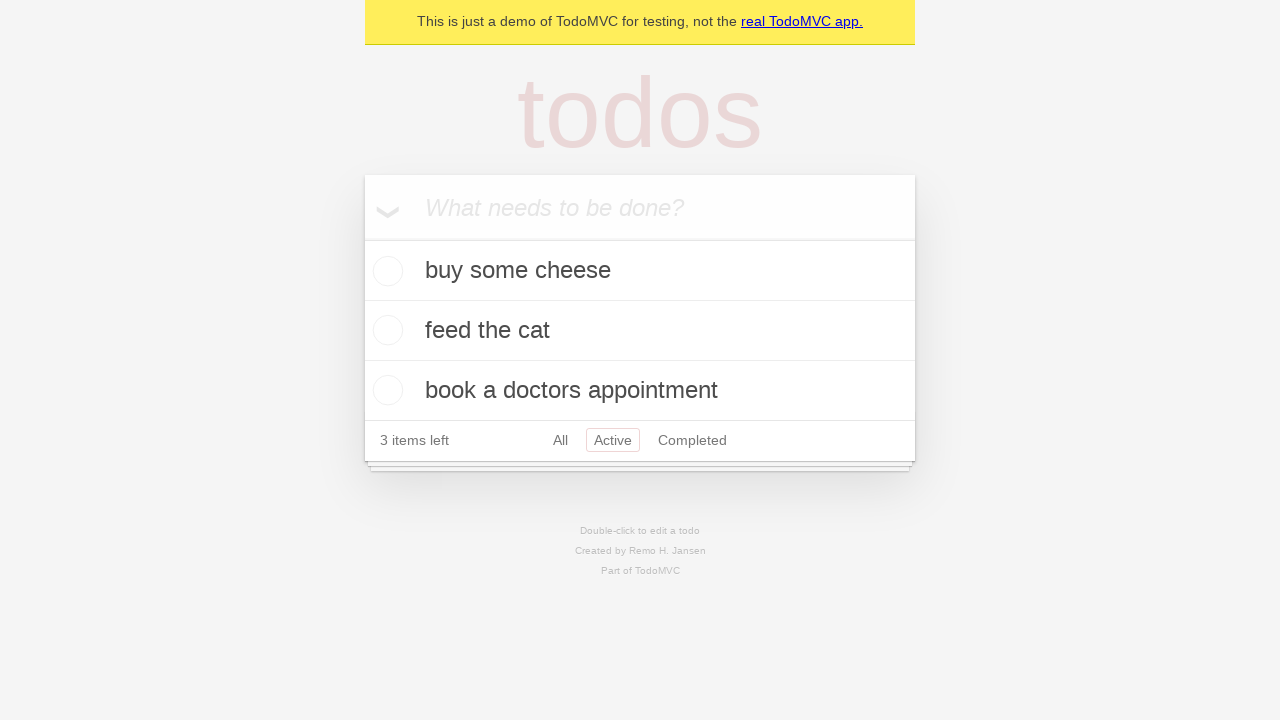

Clicked Completed filter link to verify it highlights as selected at (692, 440) on internal:role=link[name="Completed"i]
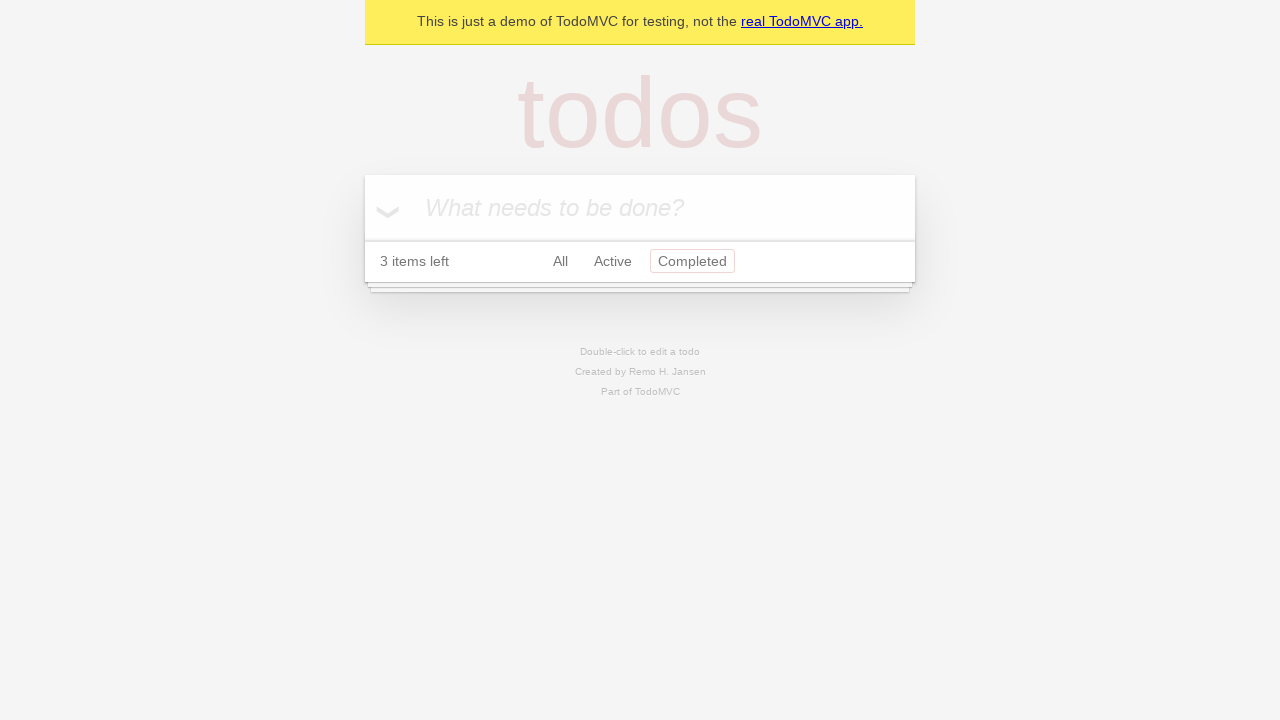

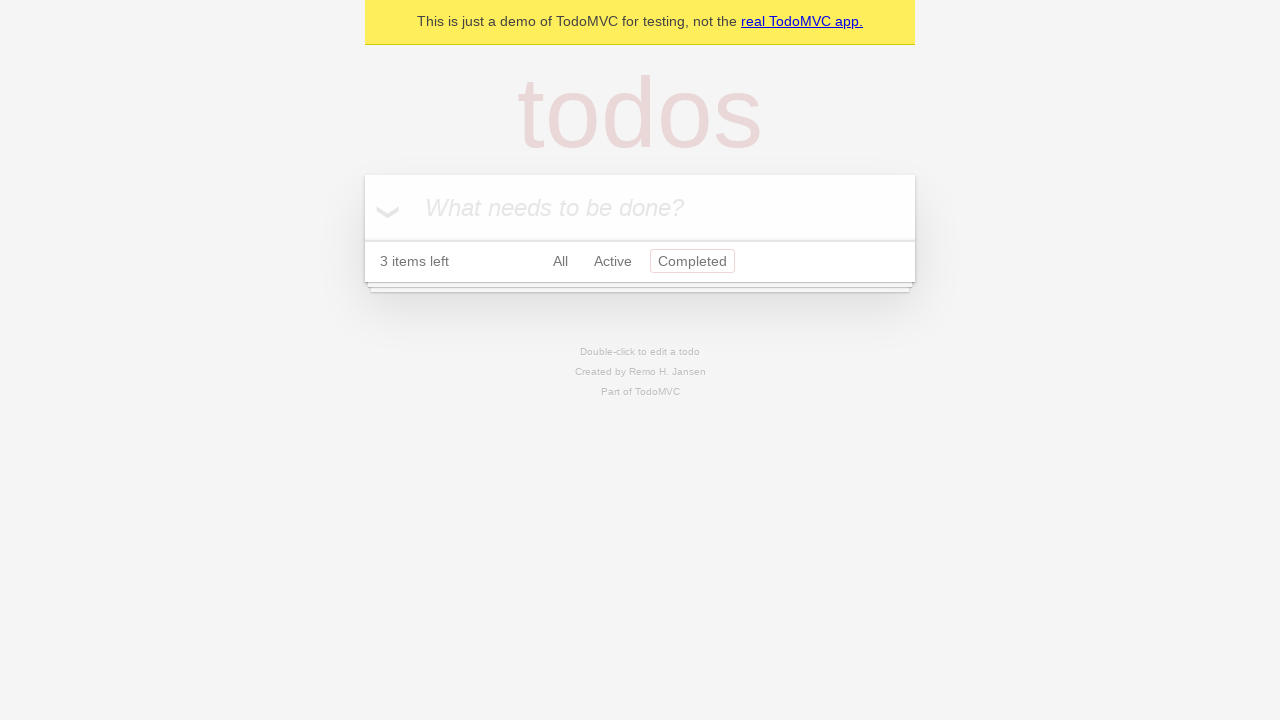